Tests form validation by attempting to submit an empty registration form and verifying error messages appear

Starting URL: https://ecommerce-playground.lambdatest.io/index.php?route=account/register

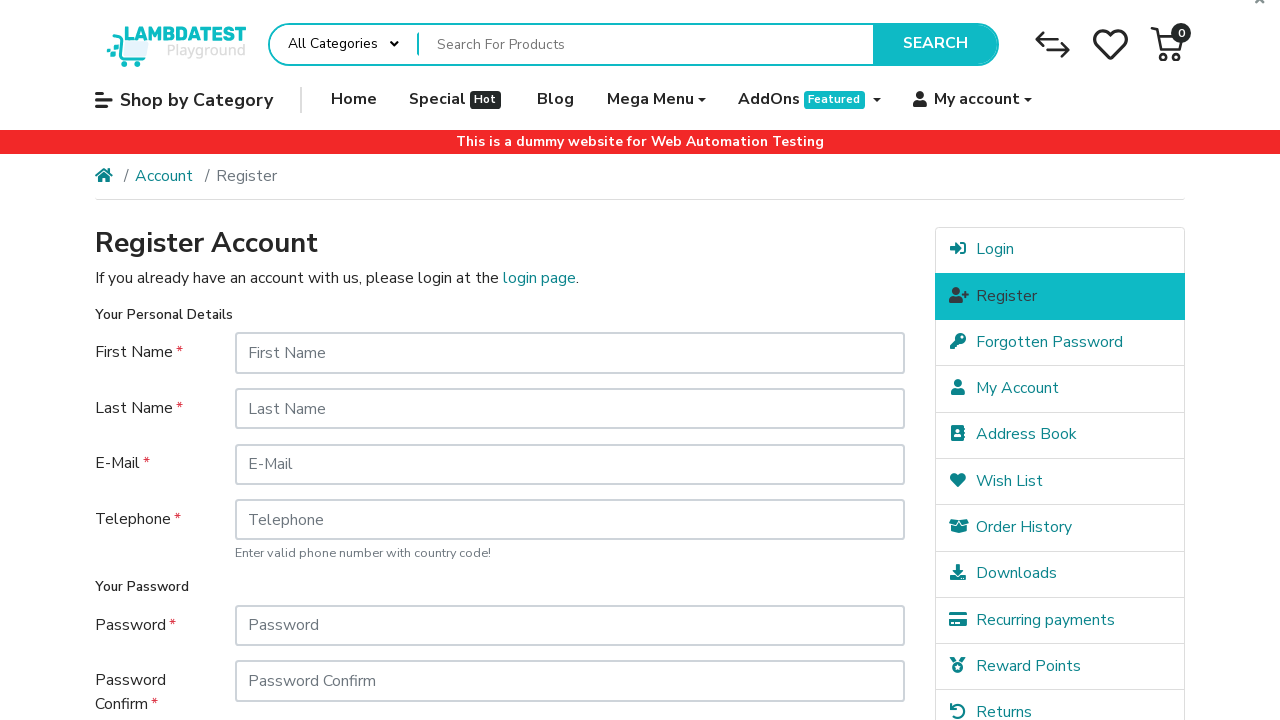

Clicked Continue button without filling registration form at (858, 578) on xpath=//input[@value='Continue']
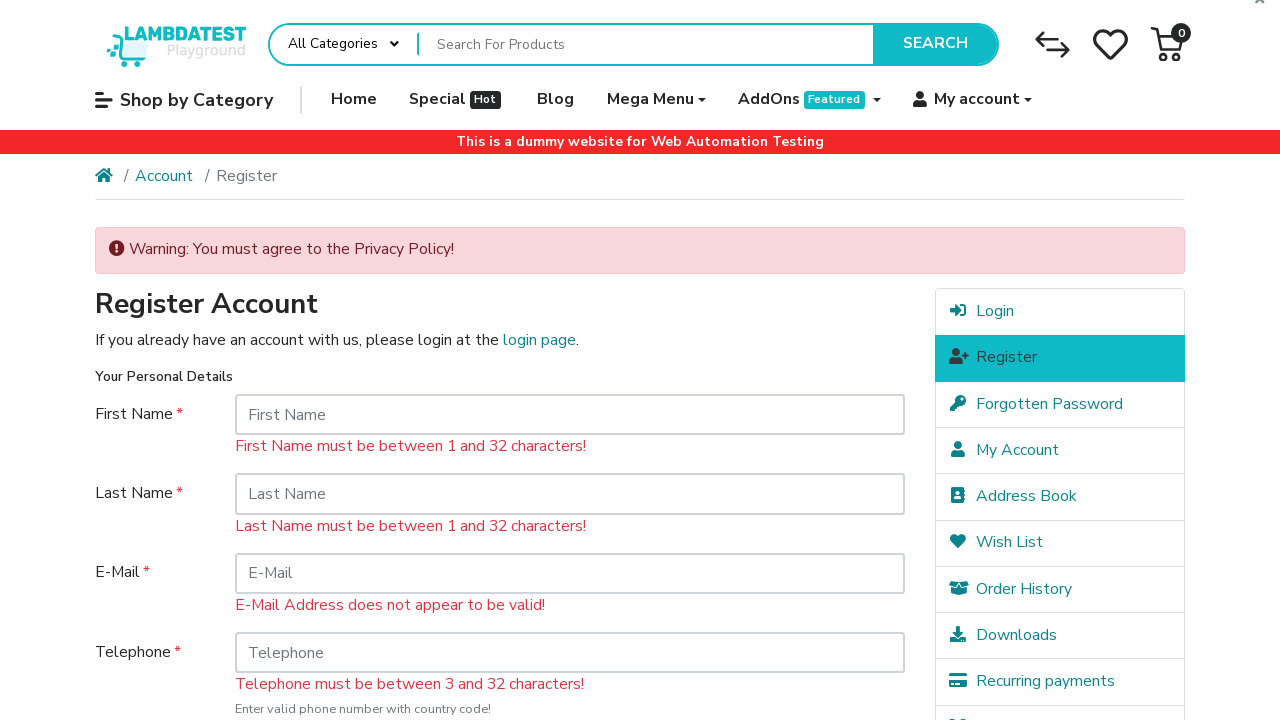

First Name validation error message appeared
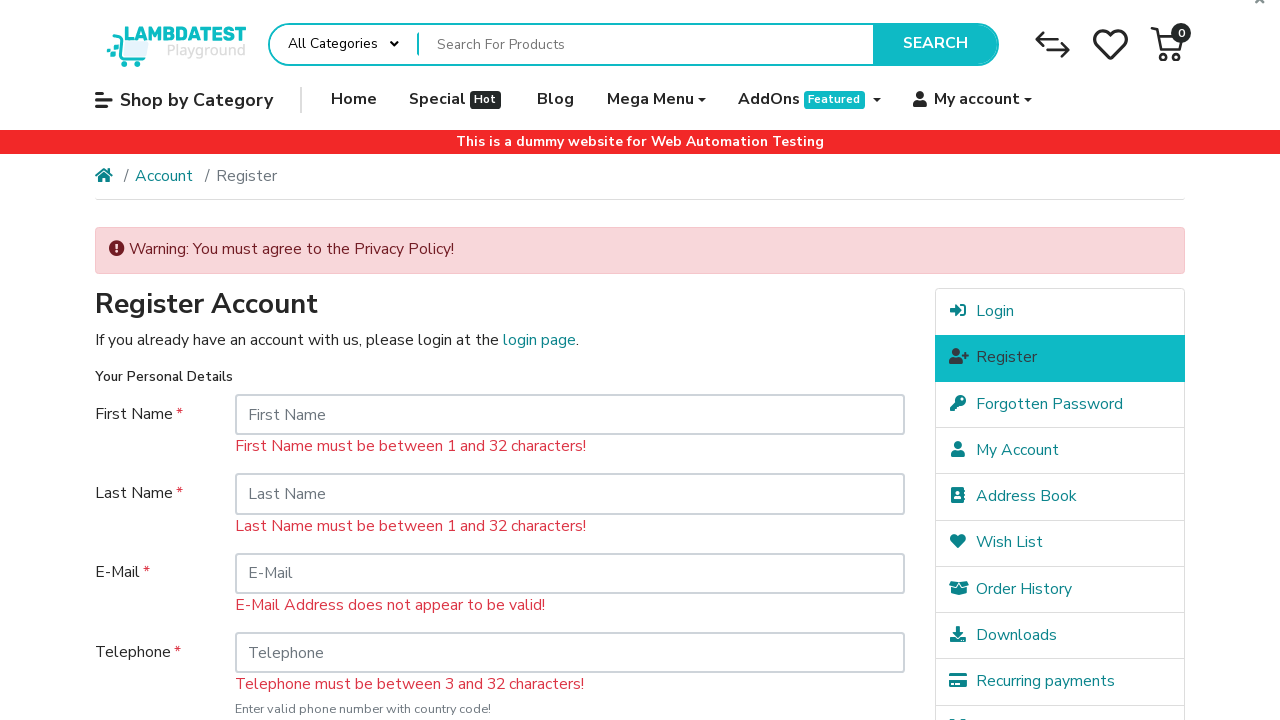

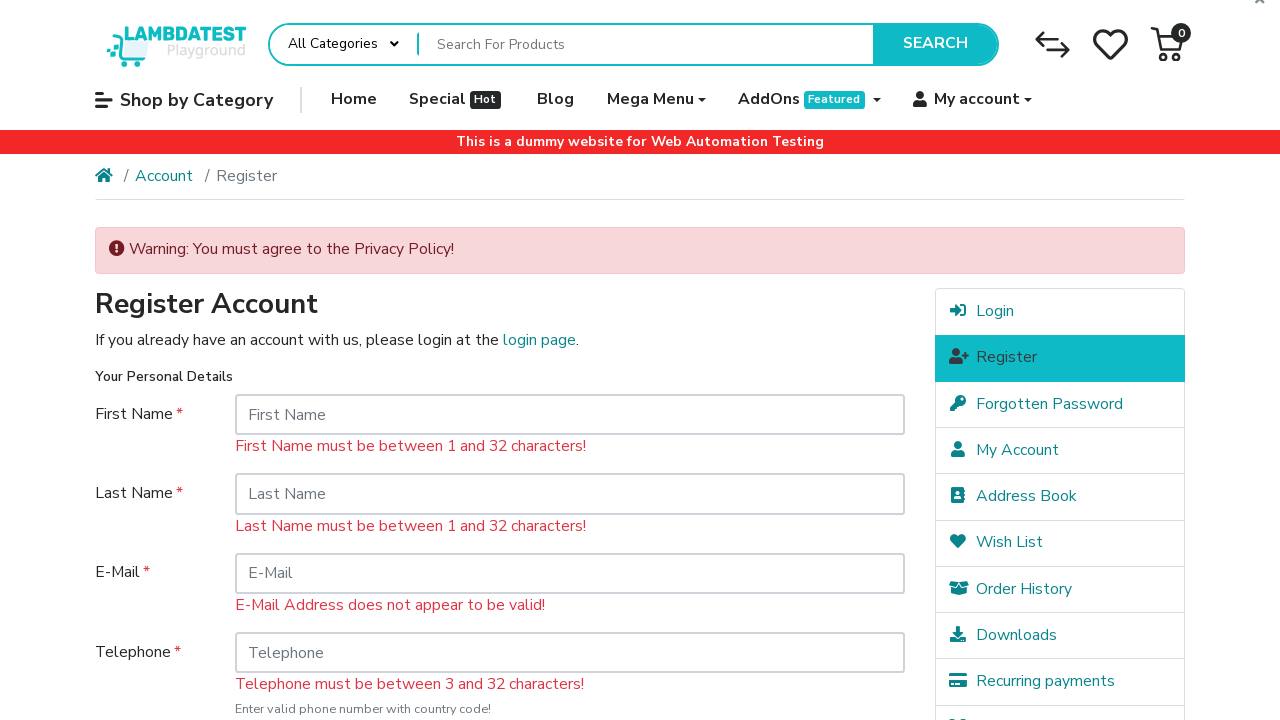